Tests basic site accessibility by navigating to the OrangeHRM demo login page and verifying the page loads successfully.

Starting URL: https://opensource-demo.orangehrmlive.com/web/index.php/auth/login

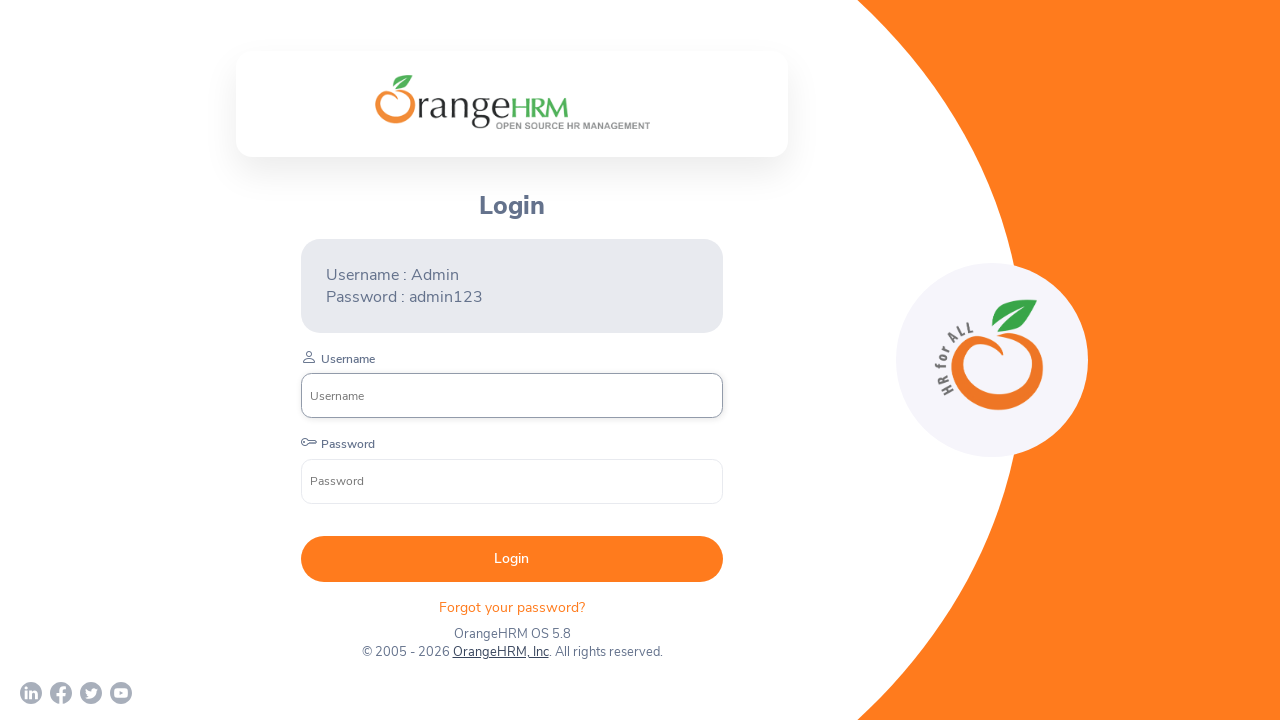

Navigated to OrangeHRM demo login page
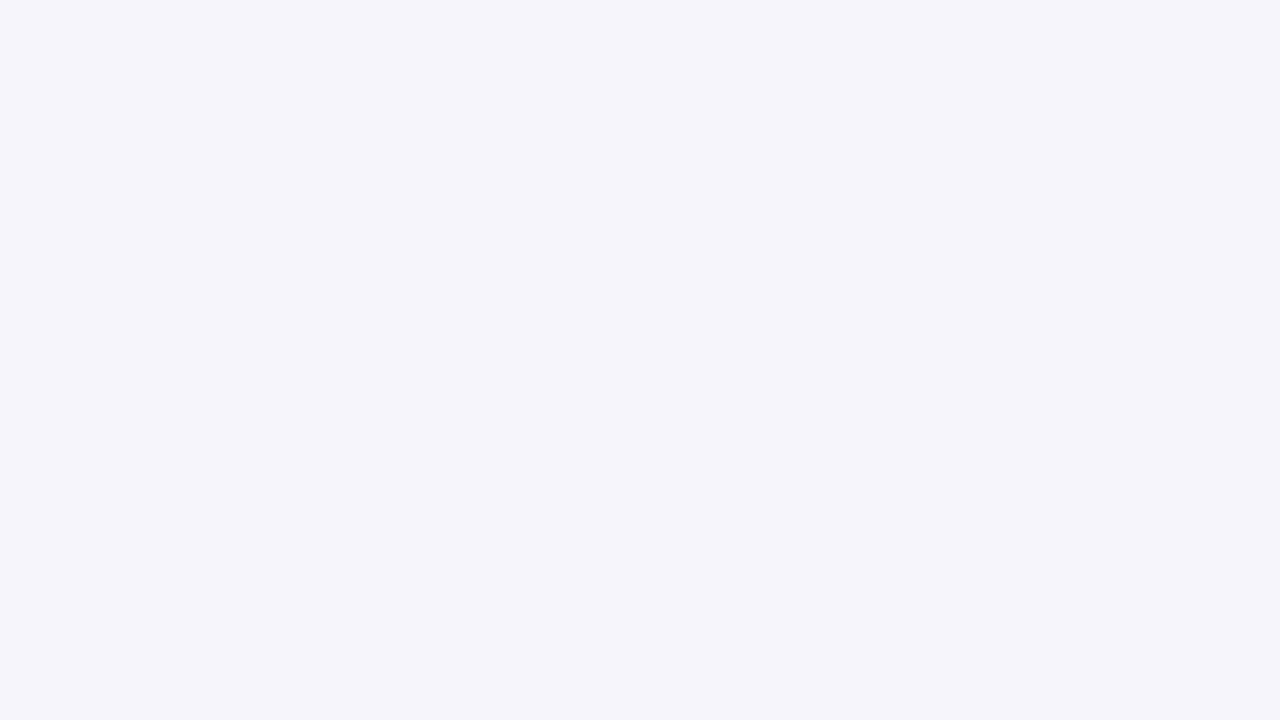

Page DOM content loaded
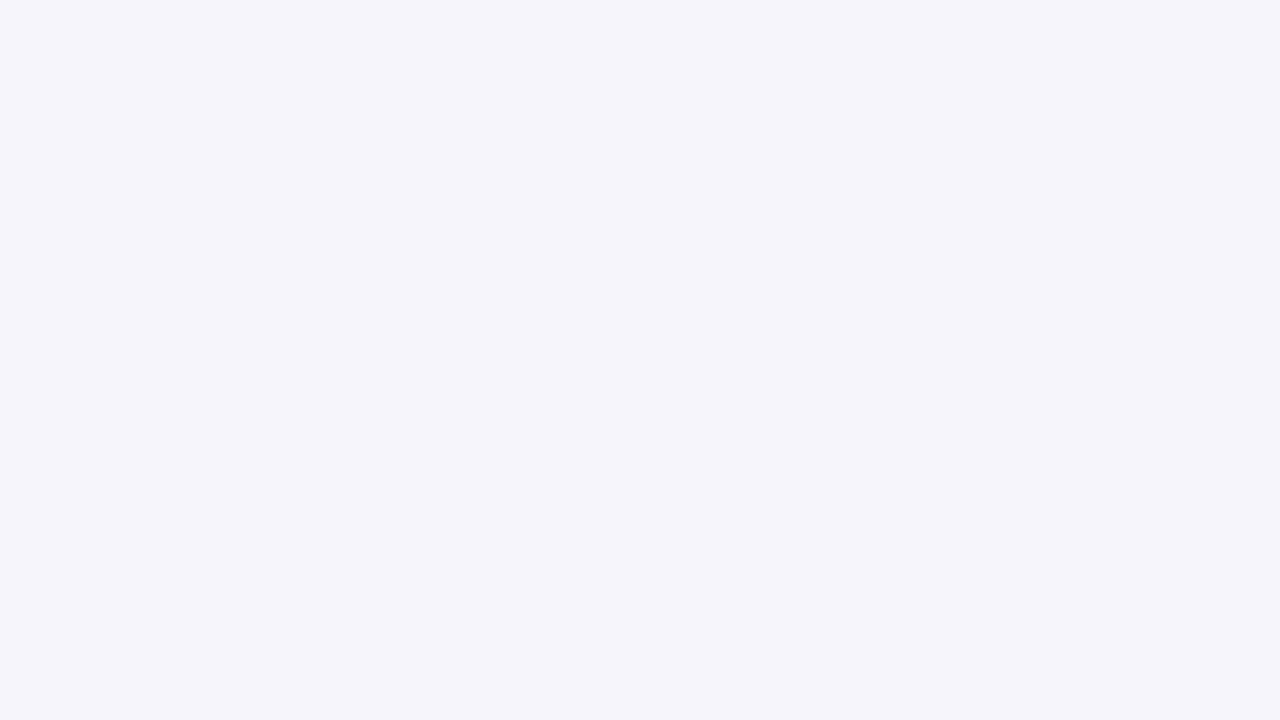

Login form element found and visible on page
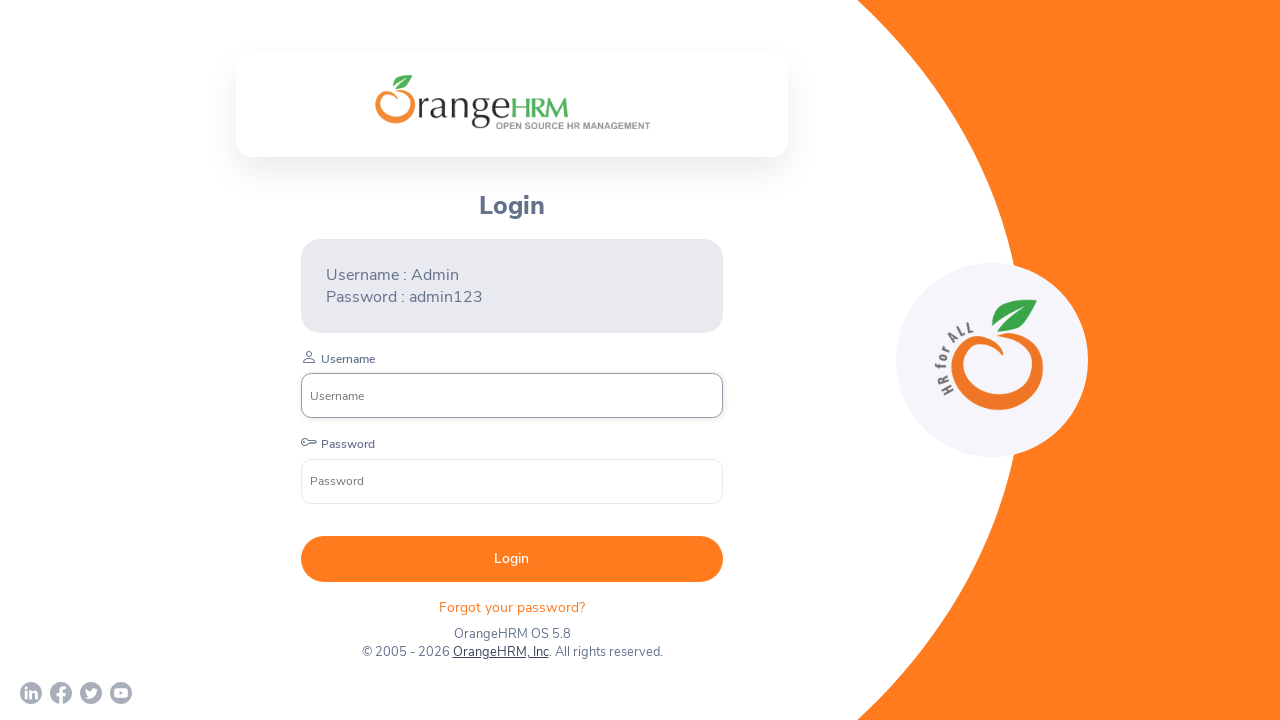

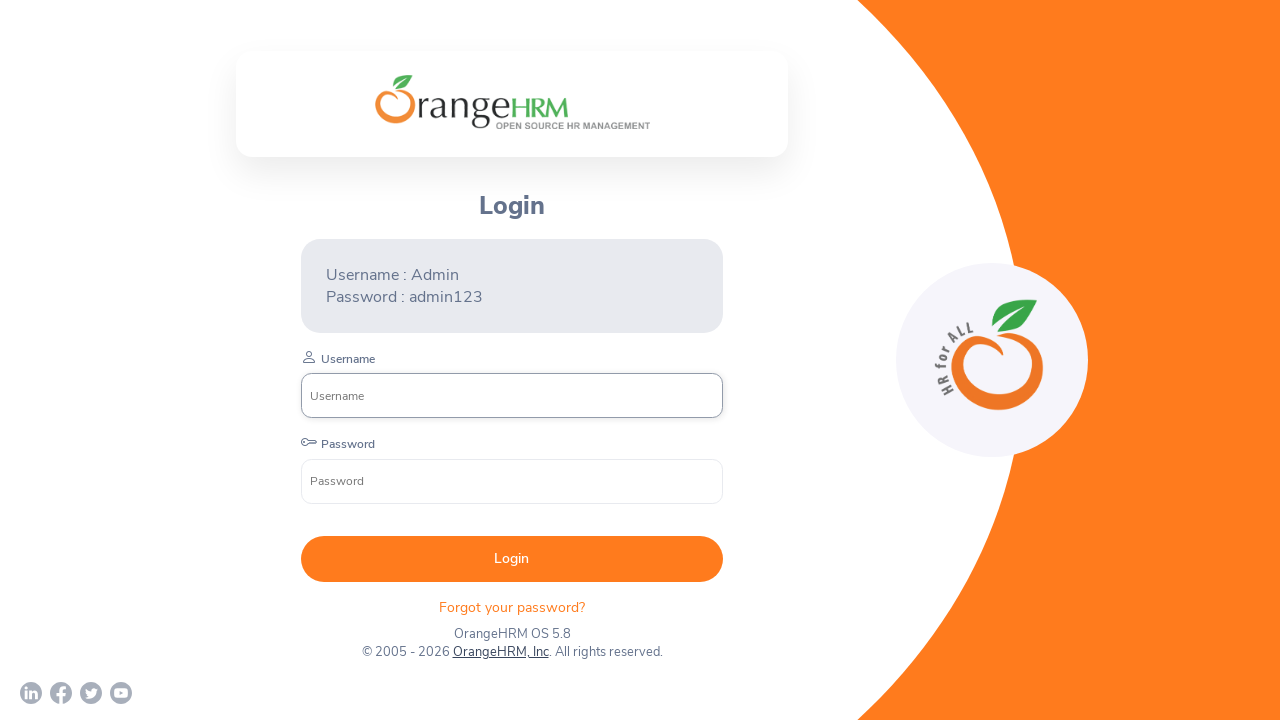